Tests that the input field is cleared after adding a todo item.

Starting URL: https://demo.playwright.dev/todomvc

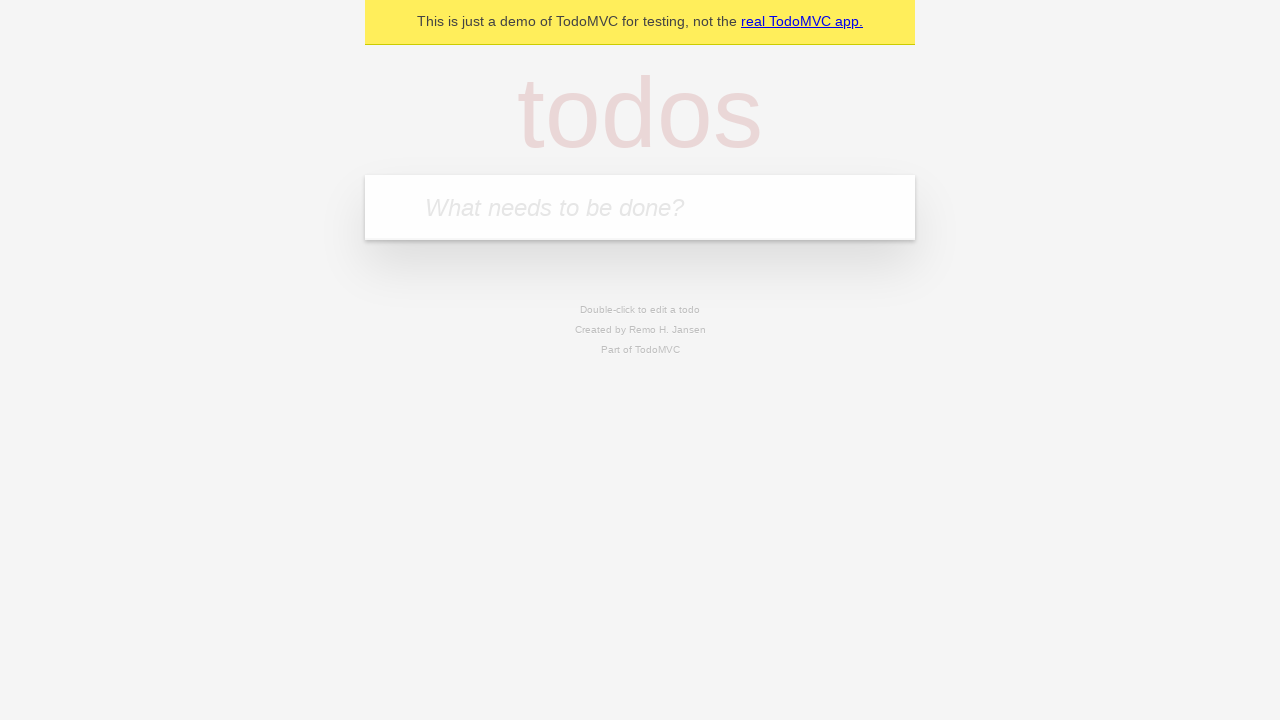

Located the todo input field with placeholder 'What needs to be done?'
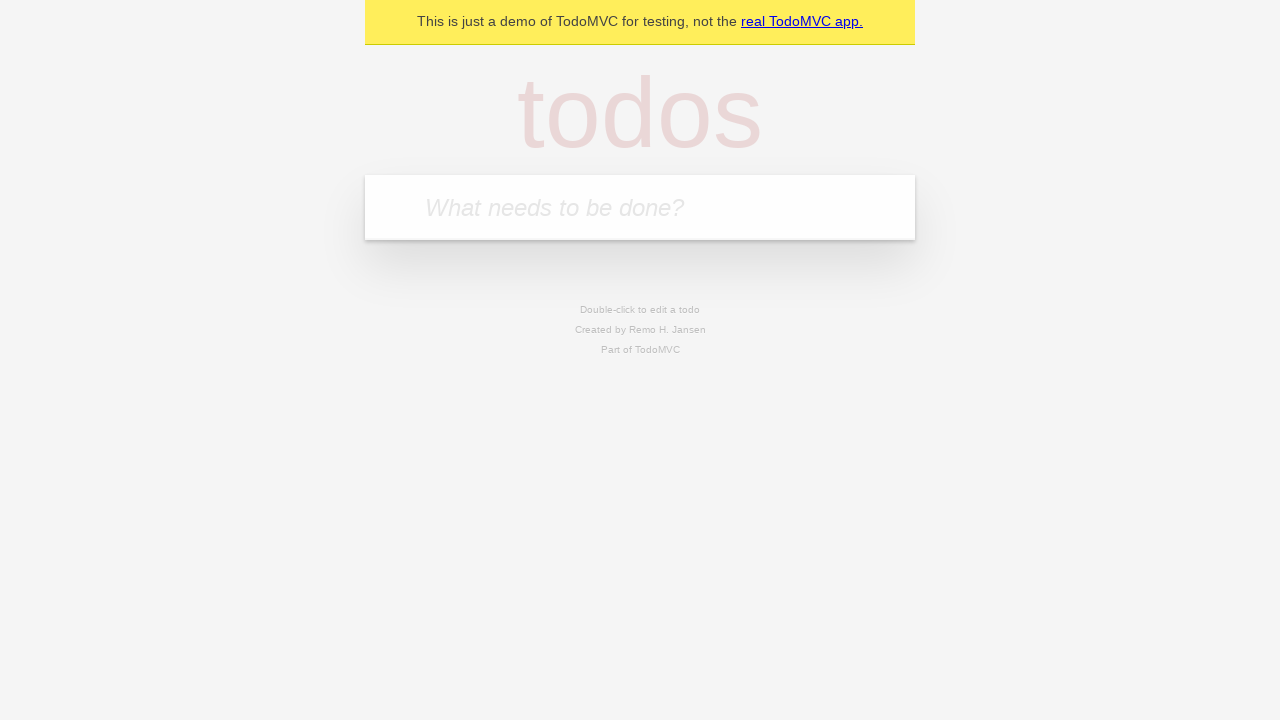

Filled todo input field with 'buy some cheese' on internal:attr=[placeholder="What needs to be done?"i]
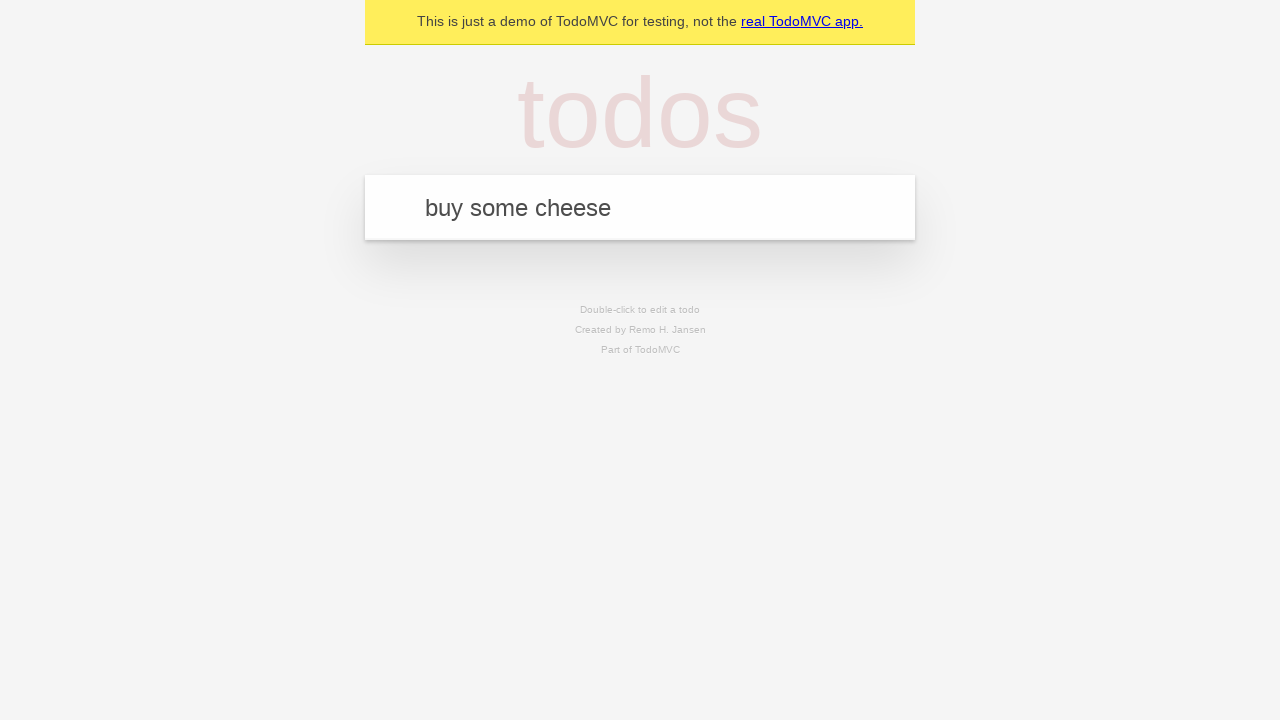

Pressed Enter to add the todo item on internal:attr=[placeholder="What needs to be done?"i]
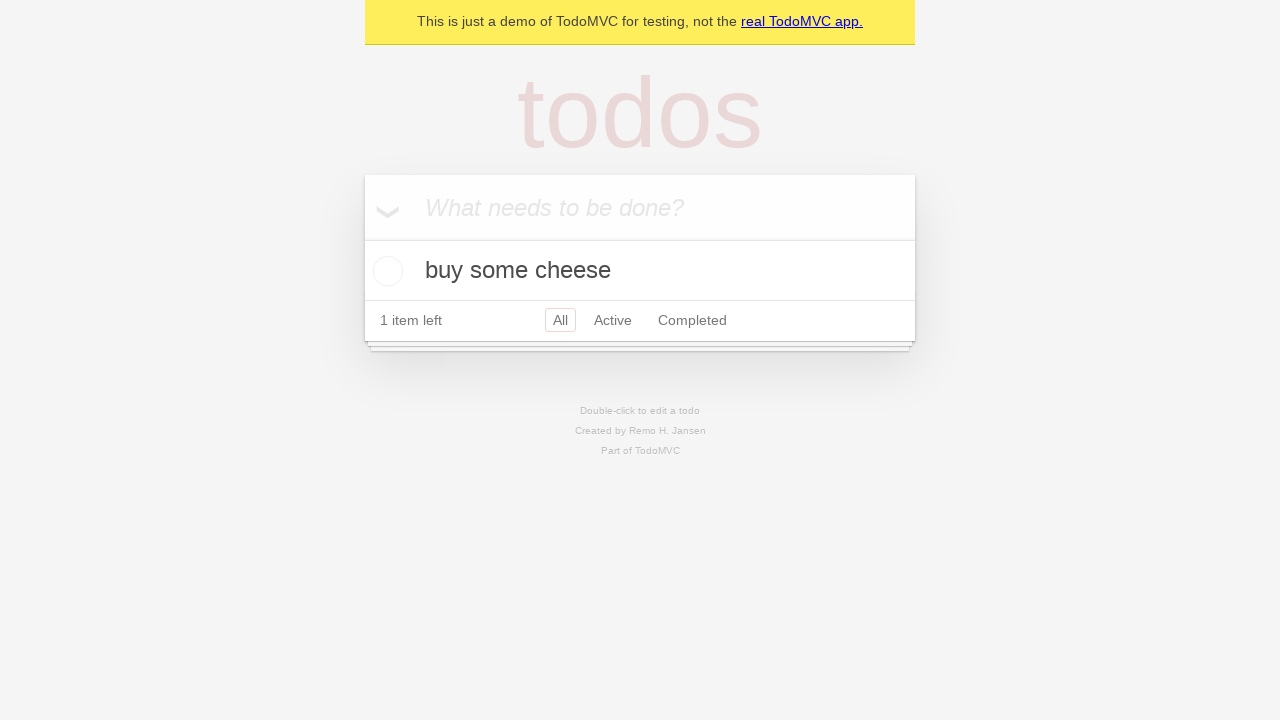

Todo item appeared in the list
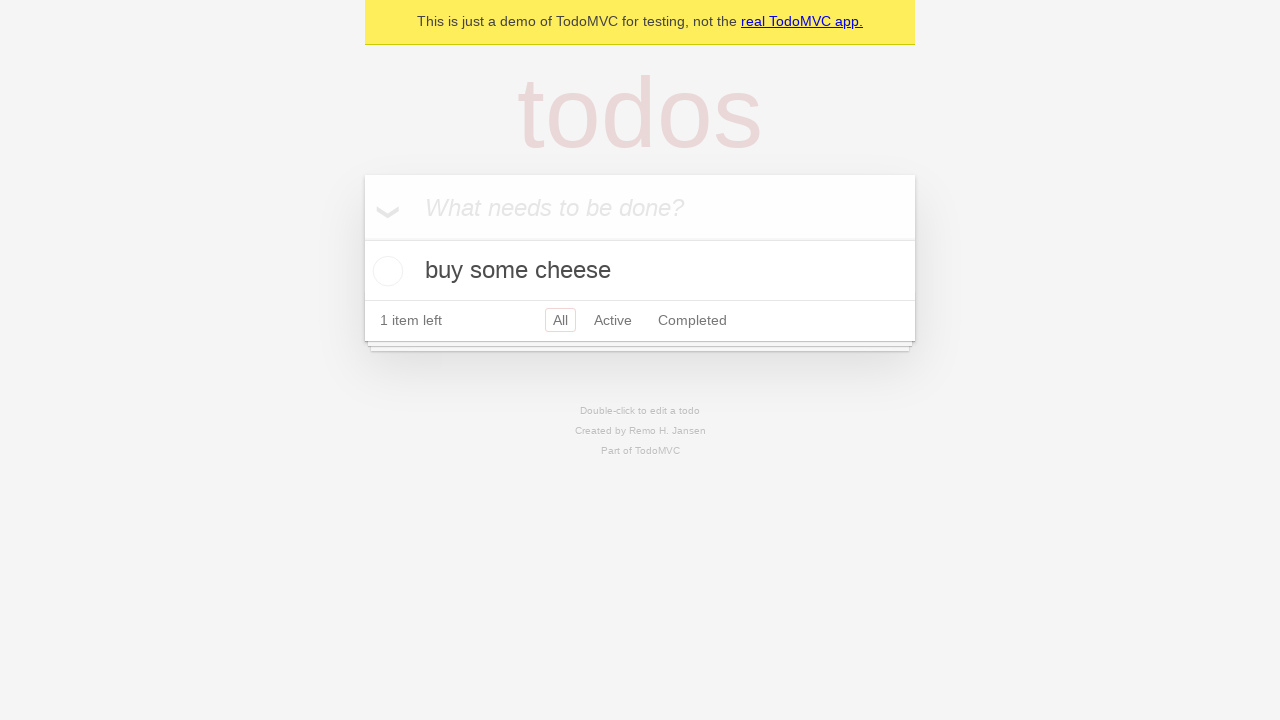

Verified that the input field was cleared after adding the todo item
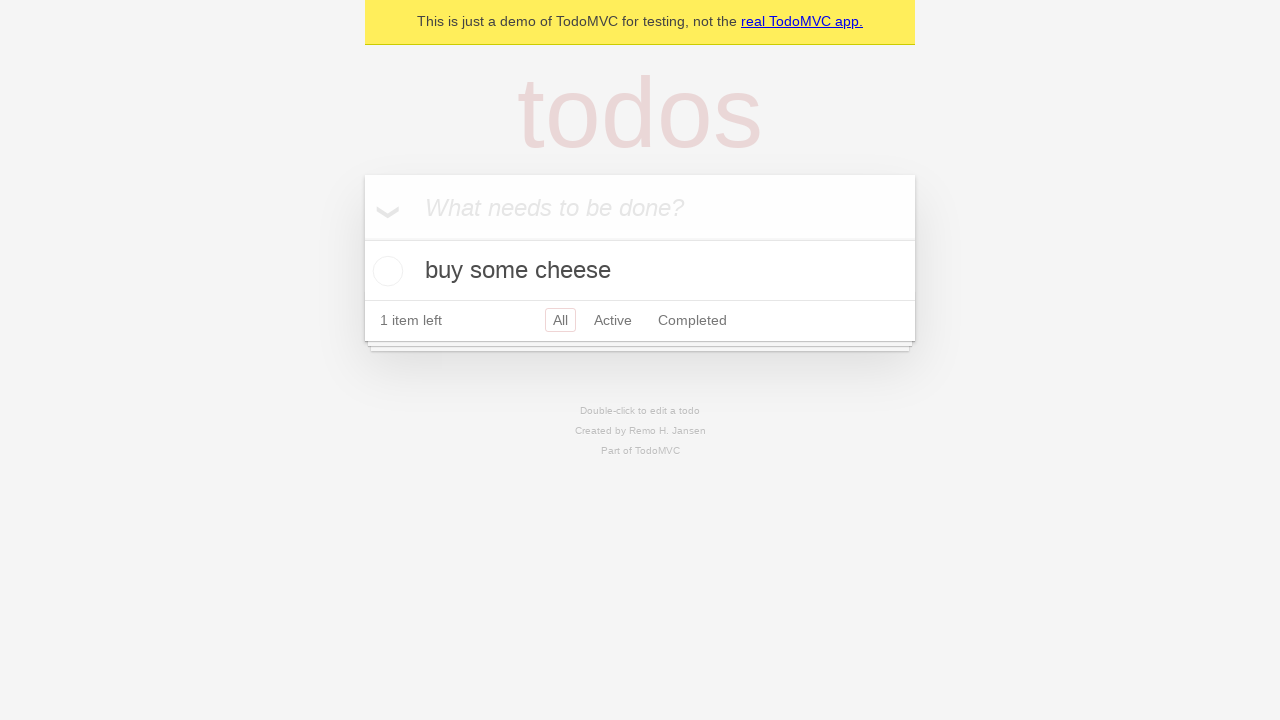

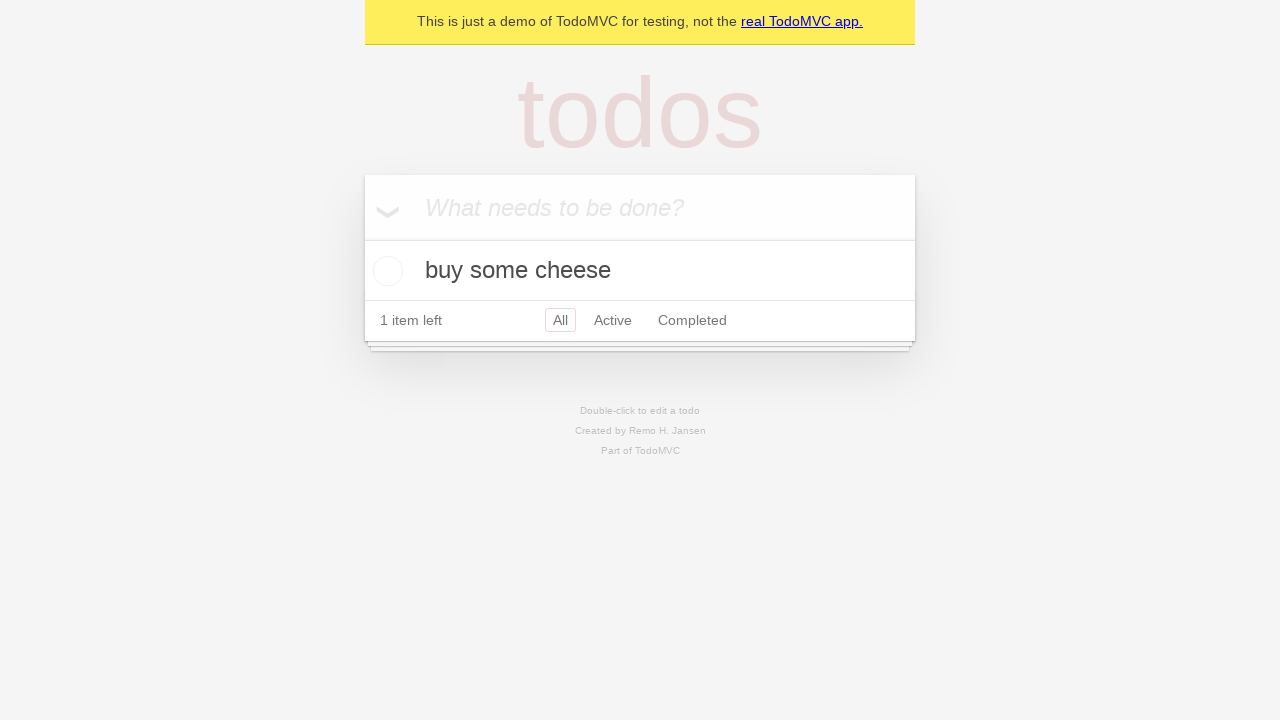